Tests the datepicker component by navigating through the calendar interface, selecting different views (year, month, day) and finally selecting a specific date

Starting URL: https://formy-project.herokuapp.com/

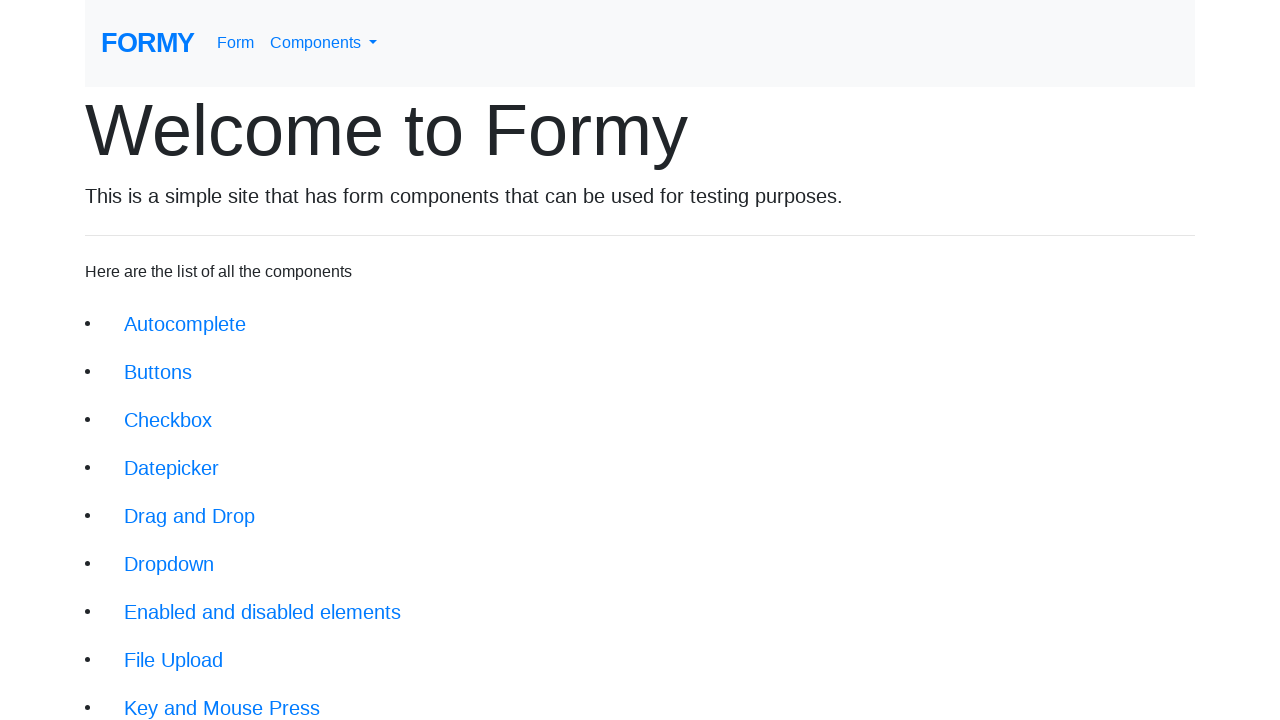

Clicked on navbar dropdown menu at (324, 43) on #navbarDropdownMenuLink
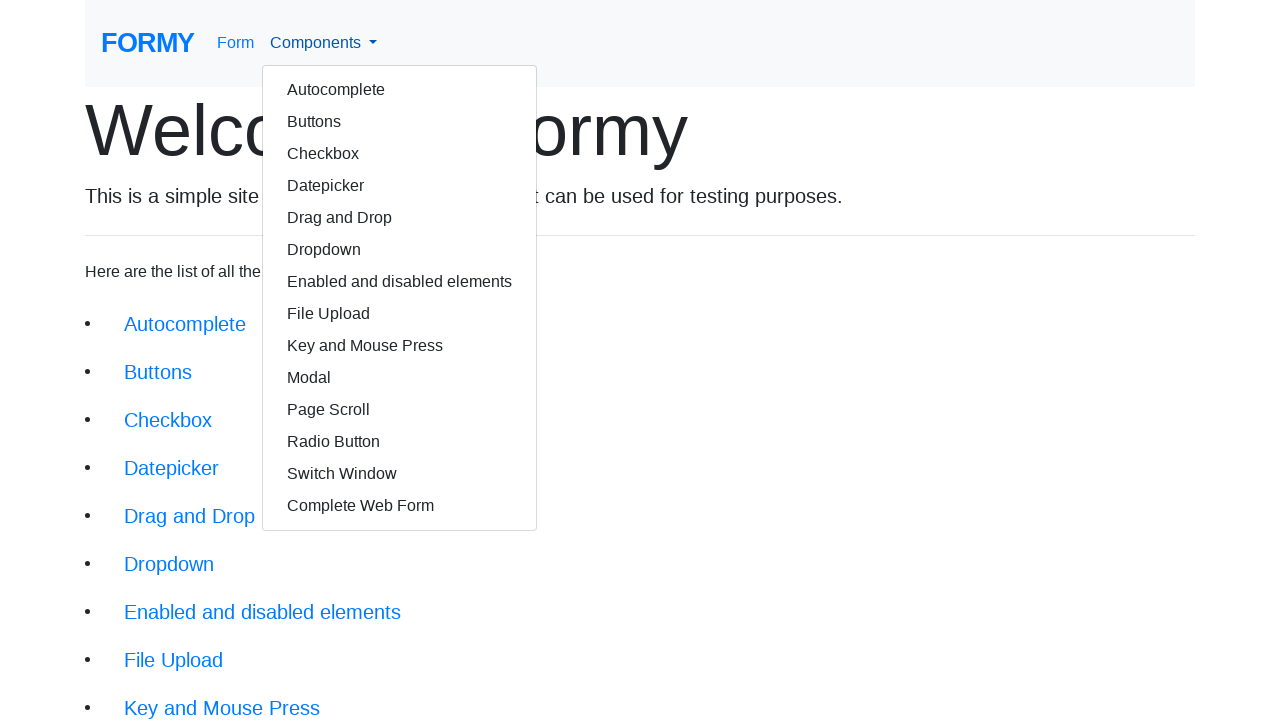

Clicked on Datepicker link at (400, 186) on text=Datepicker
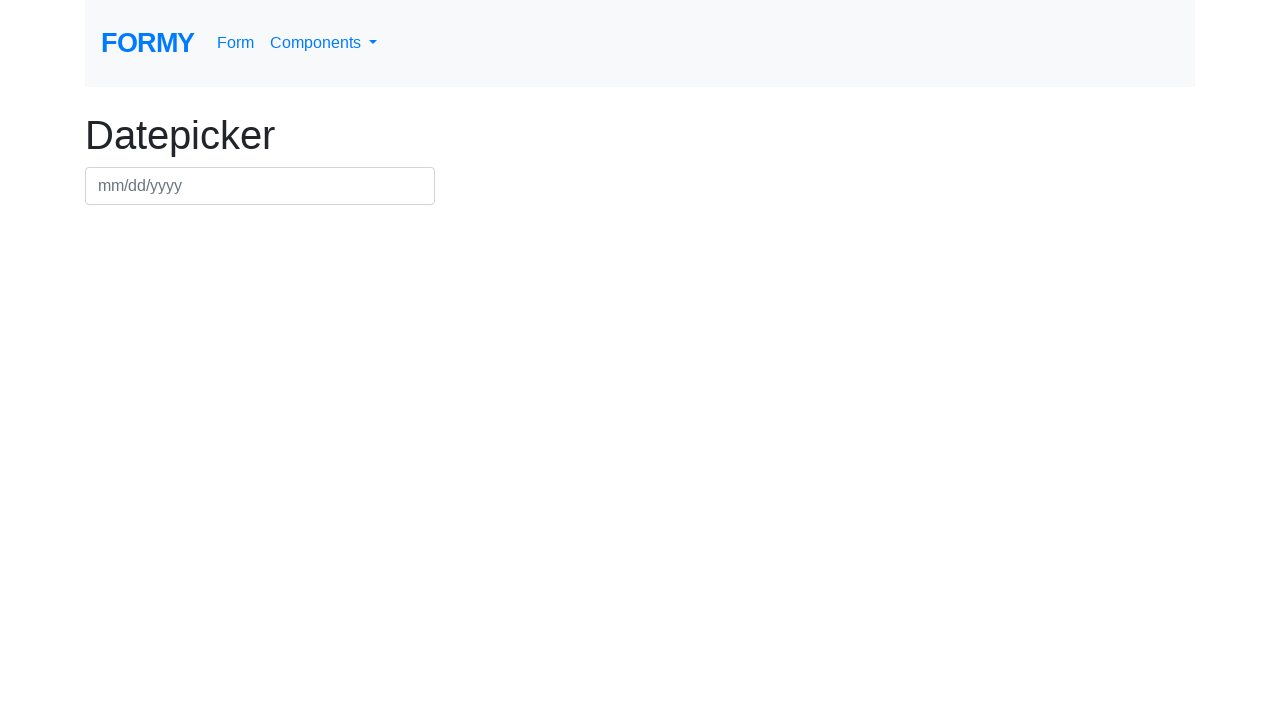

Clicked on datepicker input field to open calendar at (260, 186) on #datepicker
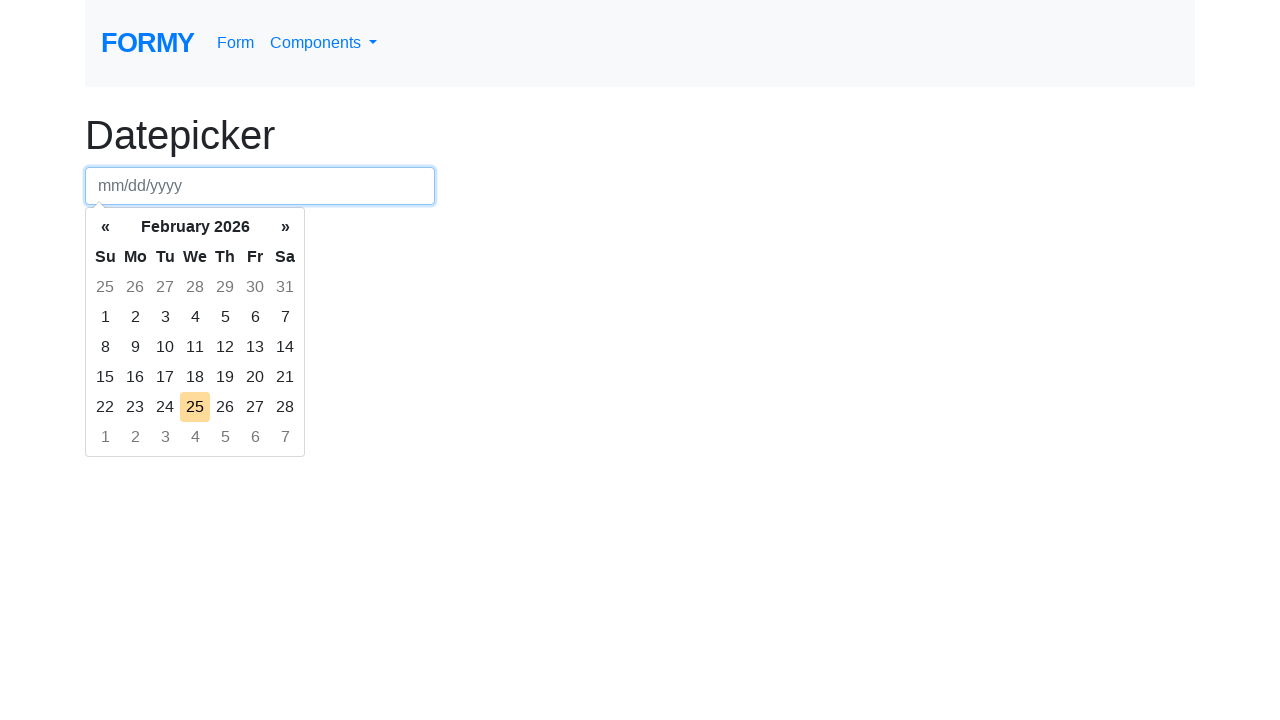

Clicked on month/year header to navigate to month view at (195, 227) on xpath=(.//*[normalize-space(text()) and normalize-space(.)='«'])[1]/following::t
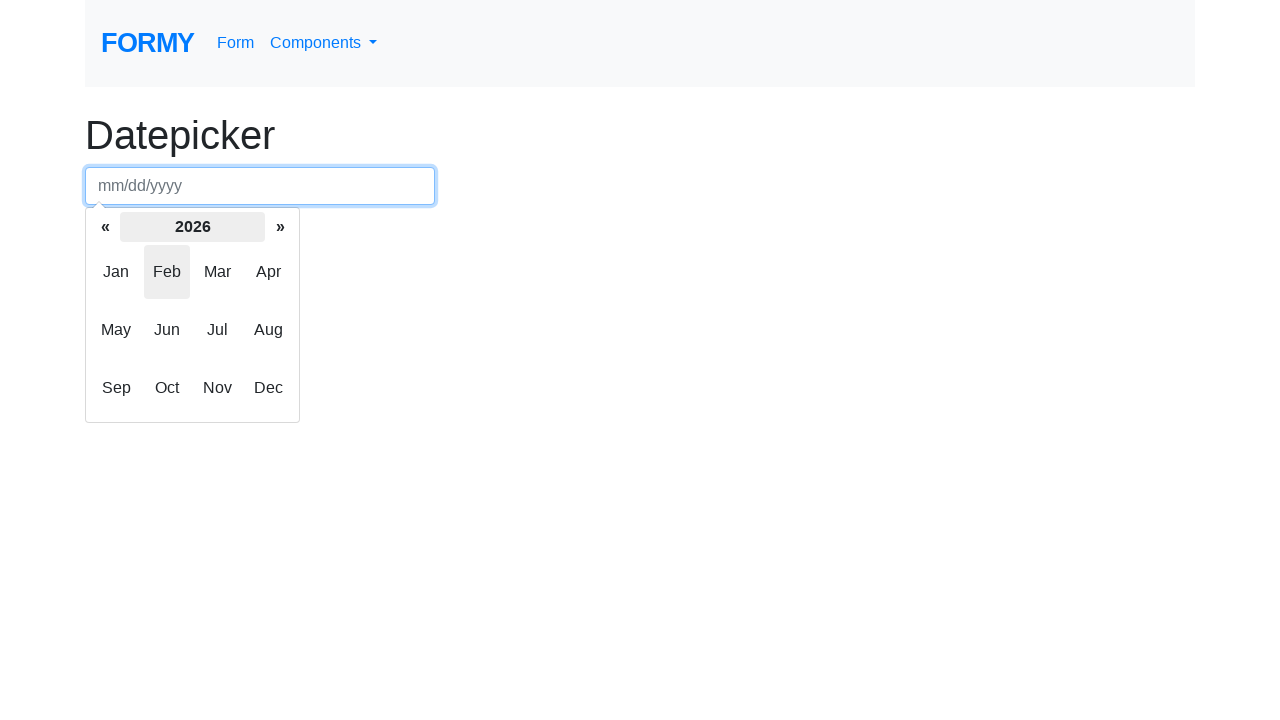

Clicked to navigate to year view at (192, 227) on xpath=(.//*[normalize-space(text()) and normalize-space(.)='«'])[2]/following::t
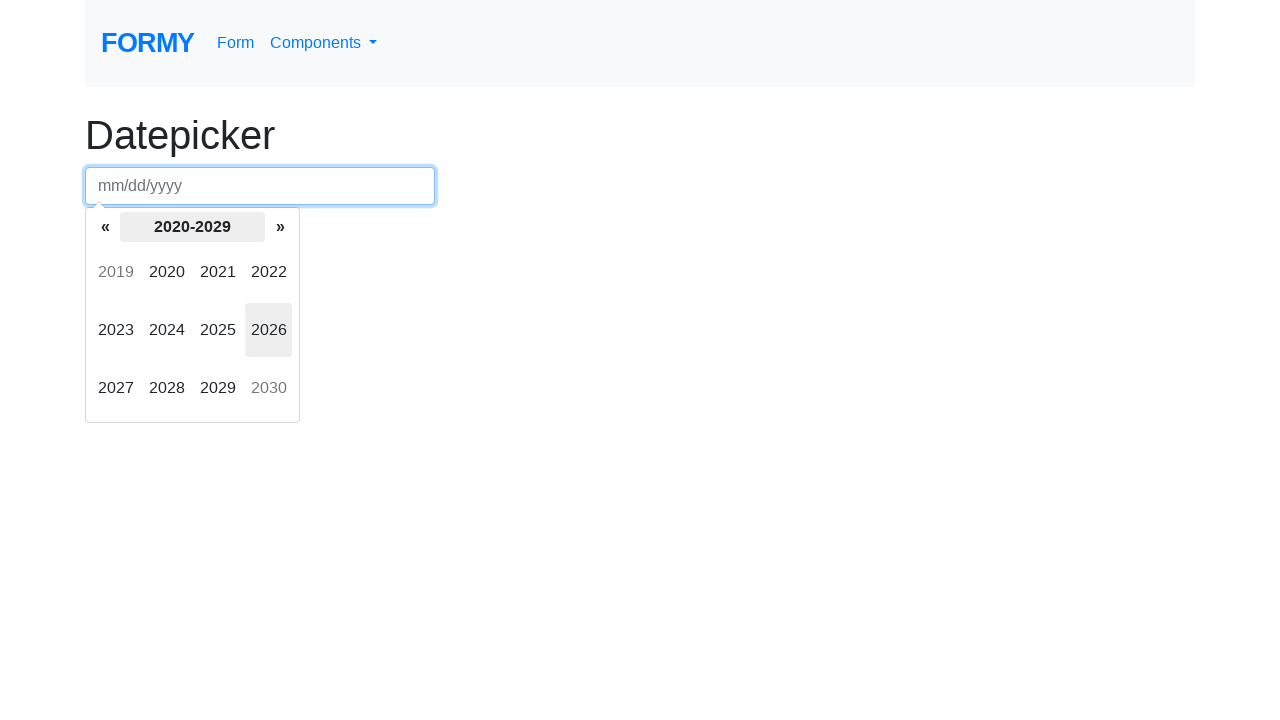

Clicked on decade selector at (105, 227) on xpath=(.//*[normalize-space(text()) and normalize-space(.)='Clear'])[2]/followin
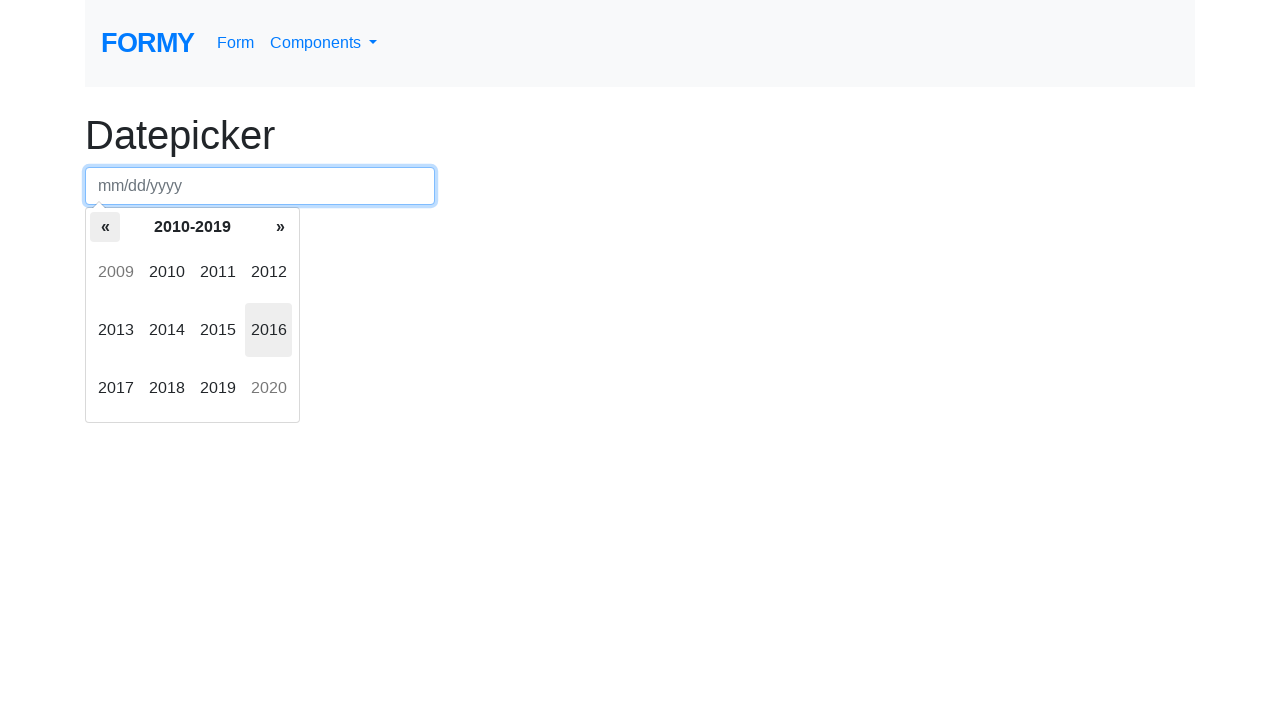

Clicked on decade selector again at (105, 227) on xpath=(.//*[normalize-space(text()) and normalize-space(.)='Clear'])[2]/followin
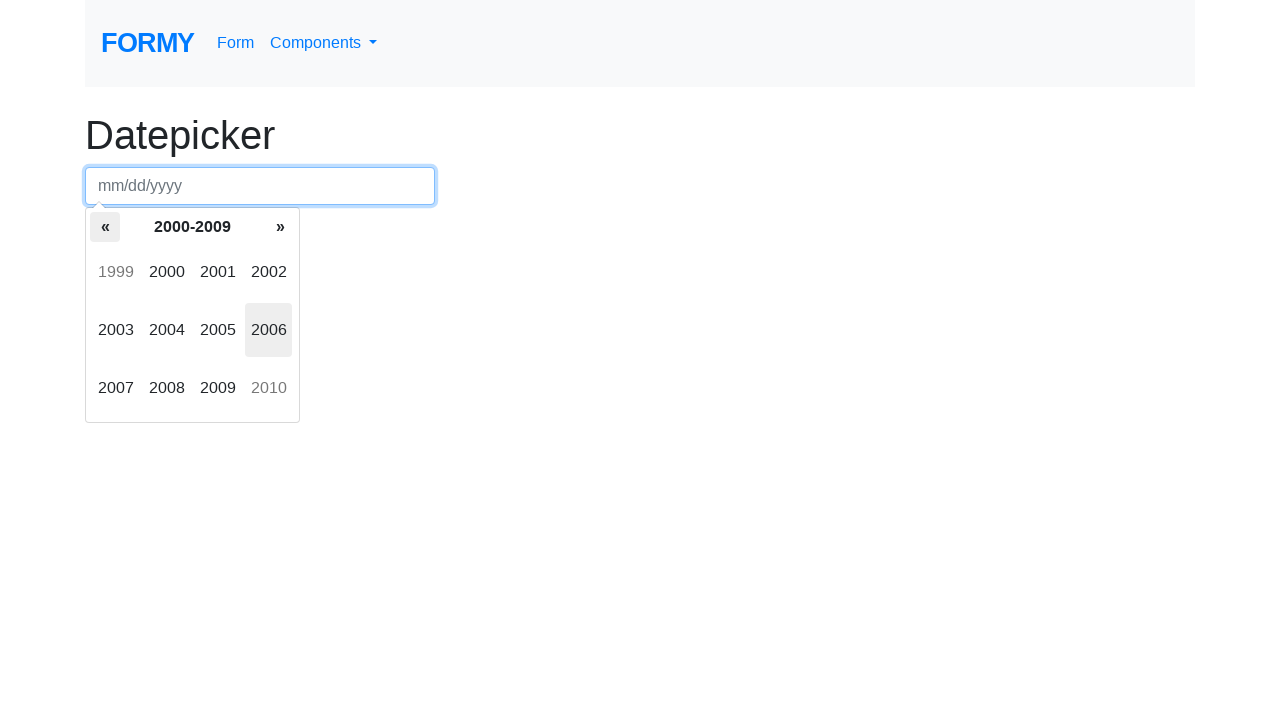

Selected a specific decade at (116, 272) on xpath=(.//*[normalize-space(text()) and normalize-space(.)='»'])[3]/following::s
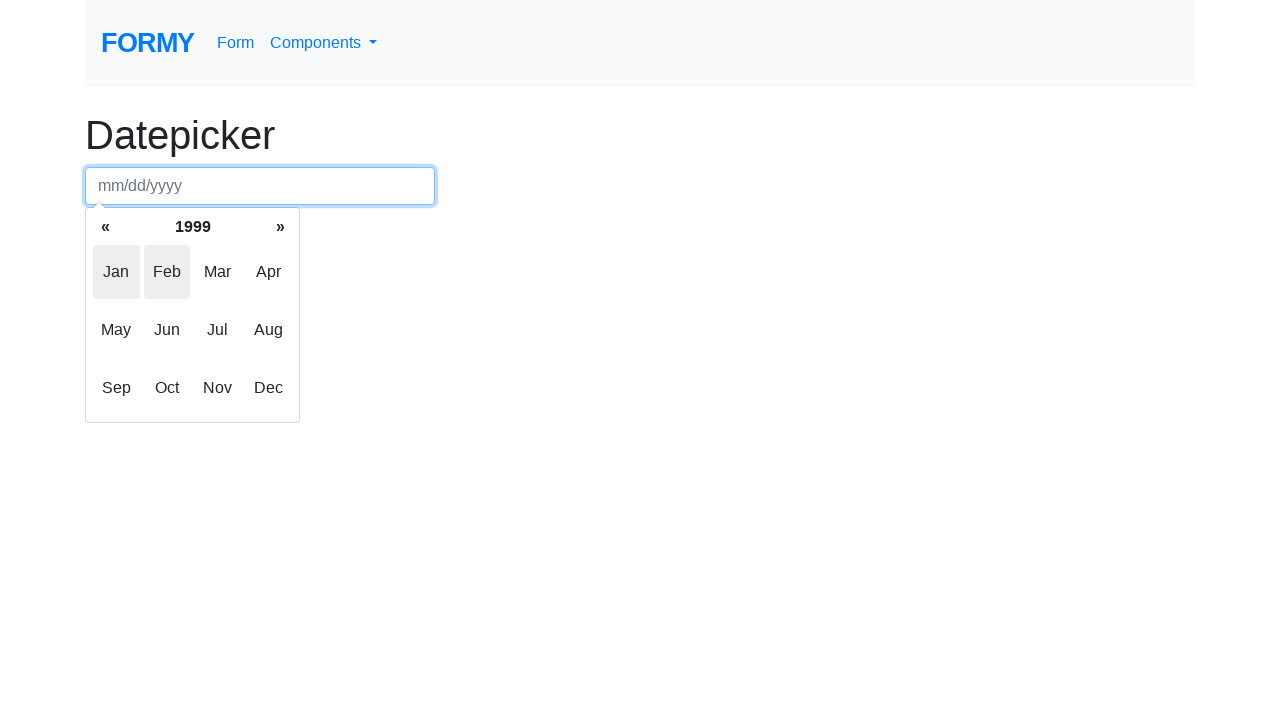

Selected a specific year at (269, 272) on xpath=(.//*[normalize-space(text()) and normalize-space(.)='Mar'])[1]/following:
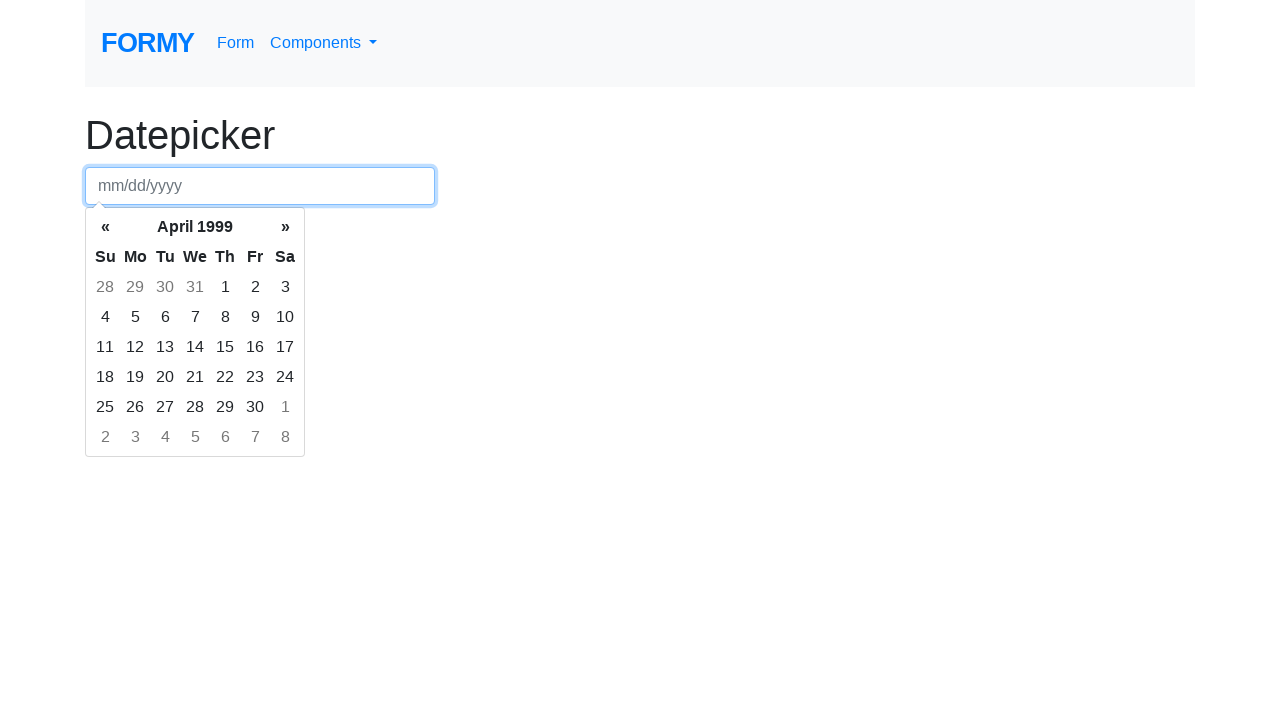

Selected the 16th day of the month at (135, 347) on xpath=(.//*[normalize-space(text()) and normalize-space(.)='Sa'])[1]/following::
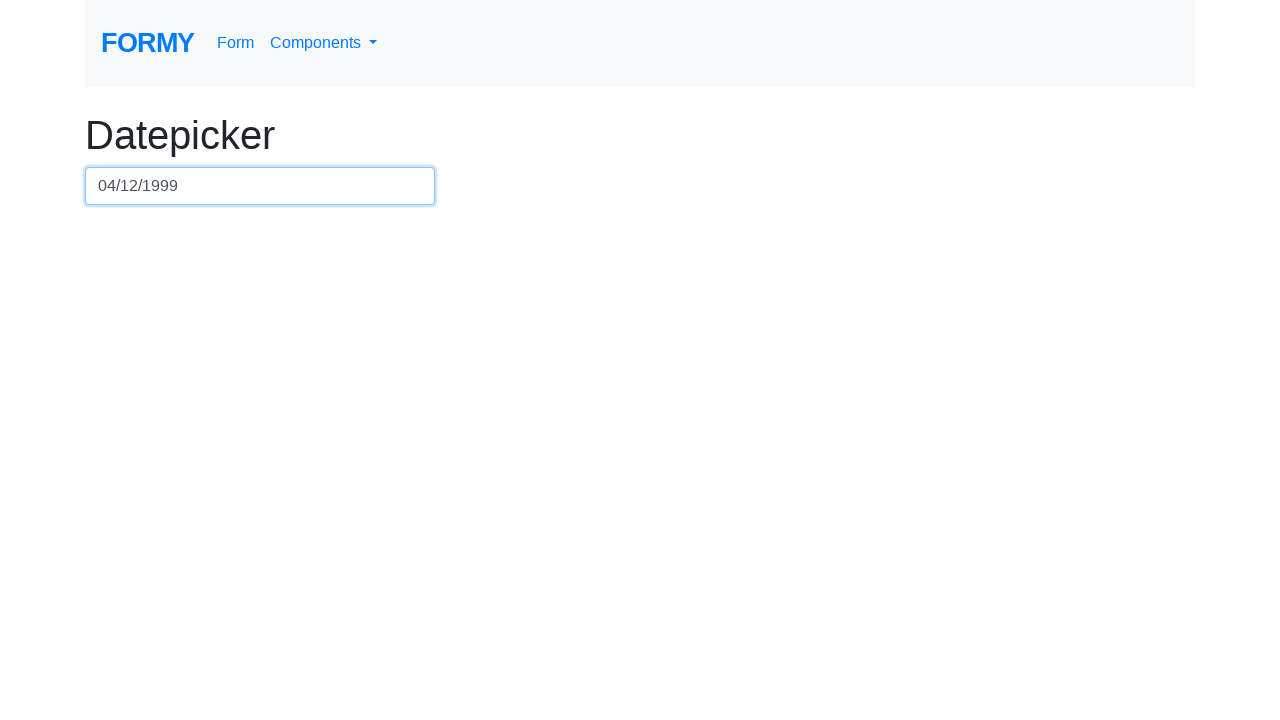

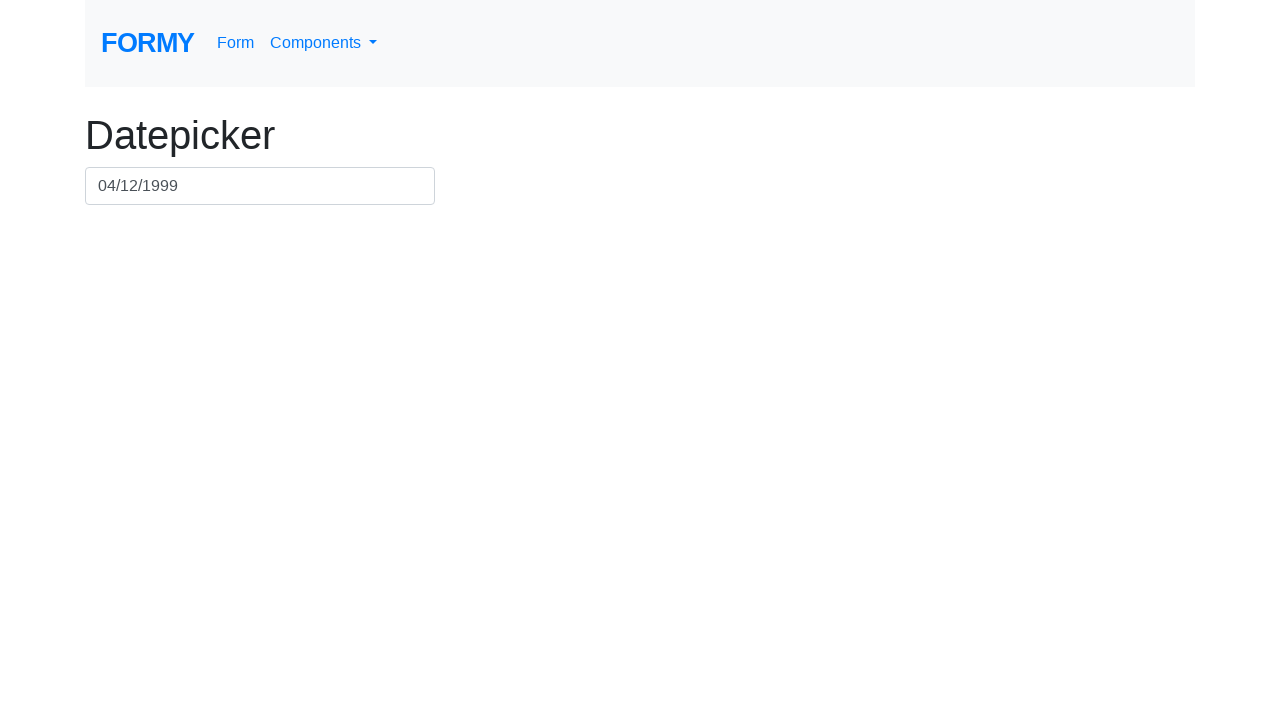